Tests search functionality in web table by adding a record and then searching for it

Starting URL: https://demoqa.com/webtables

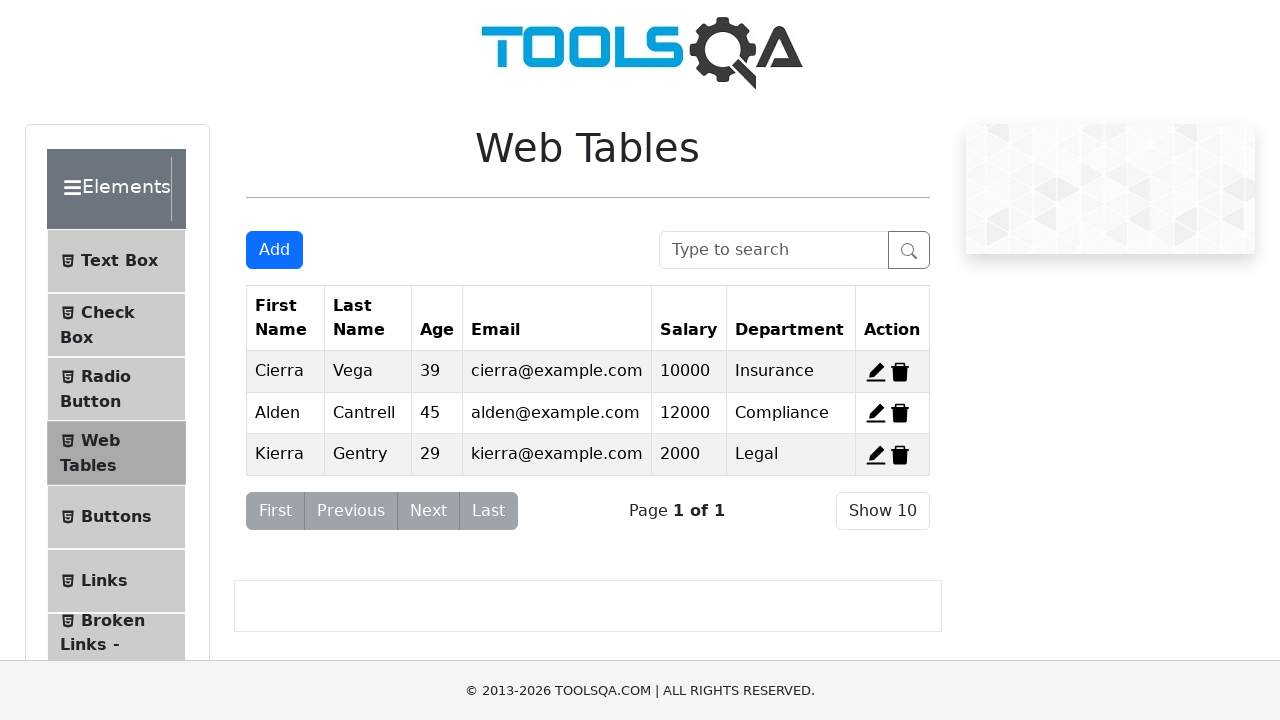

Clicked 'Add New Record' button at (274, 250) on #addNewRecordButton
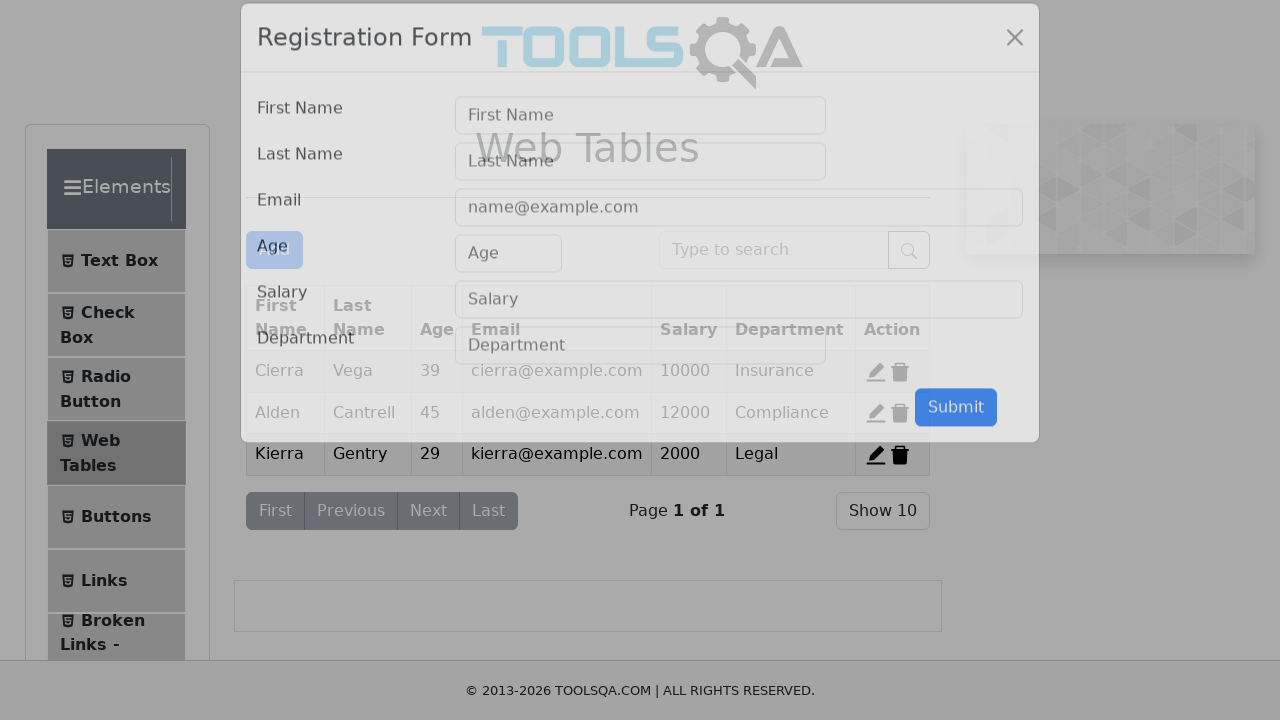

Filled first name field with 'SearchTest' on #firstName
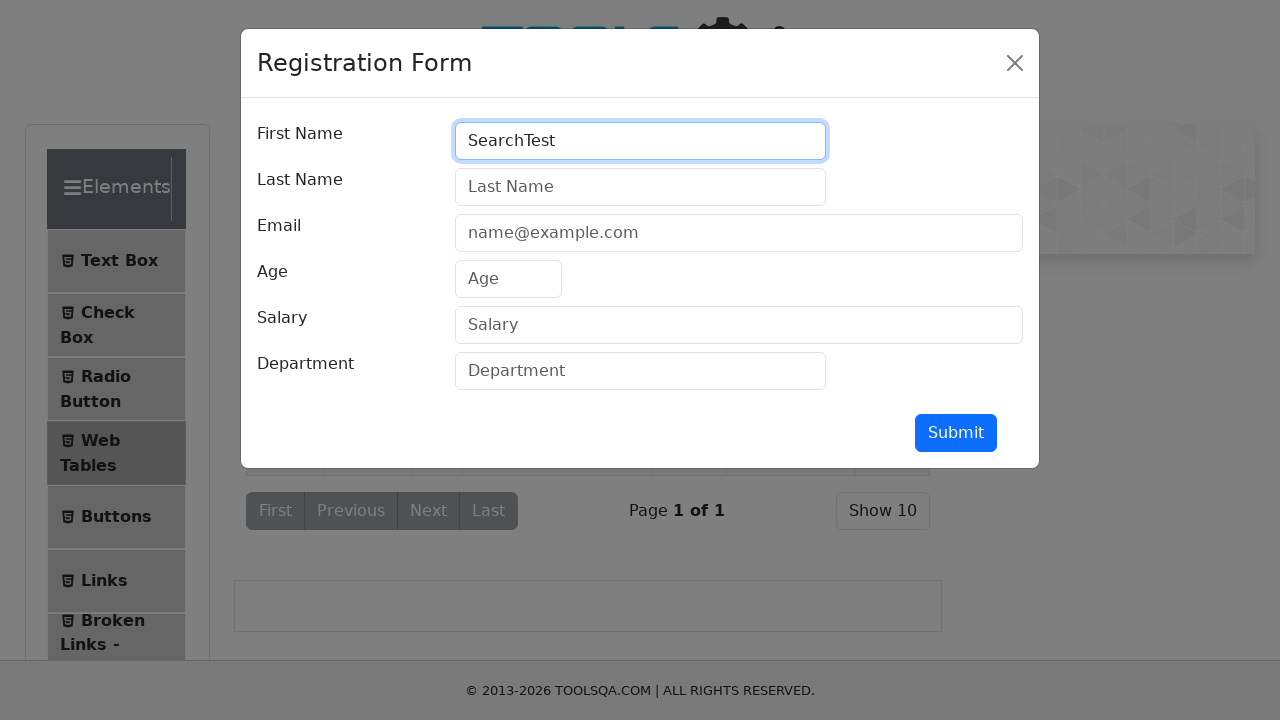

Filled last name field with 'User' on #lastName
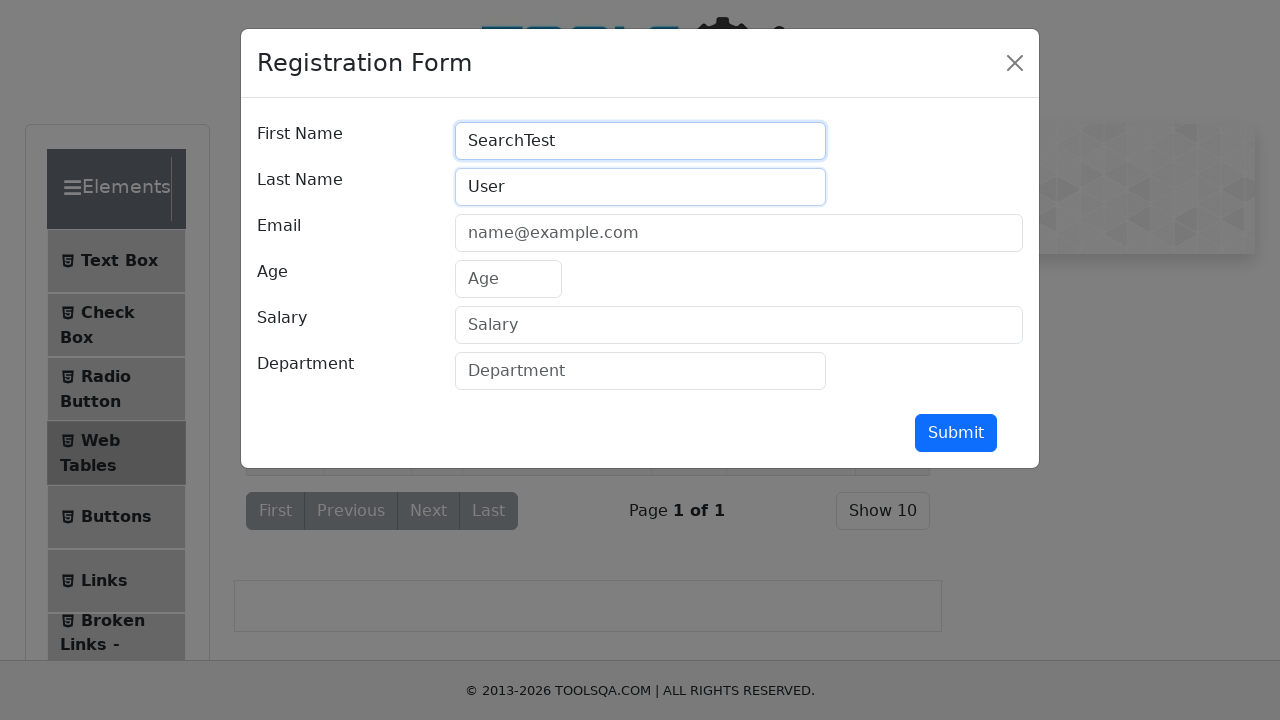

Filled email field with 'search@test.com' on #userEmail
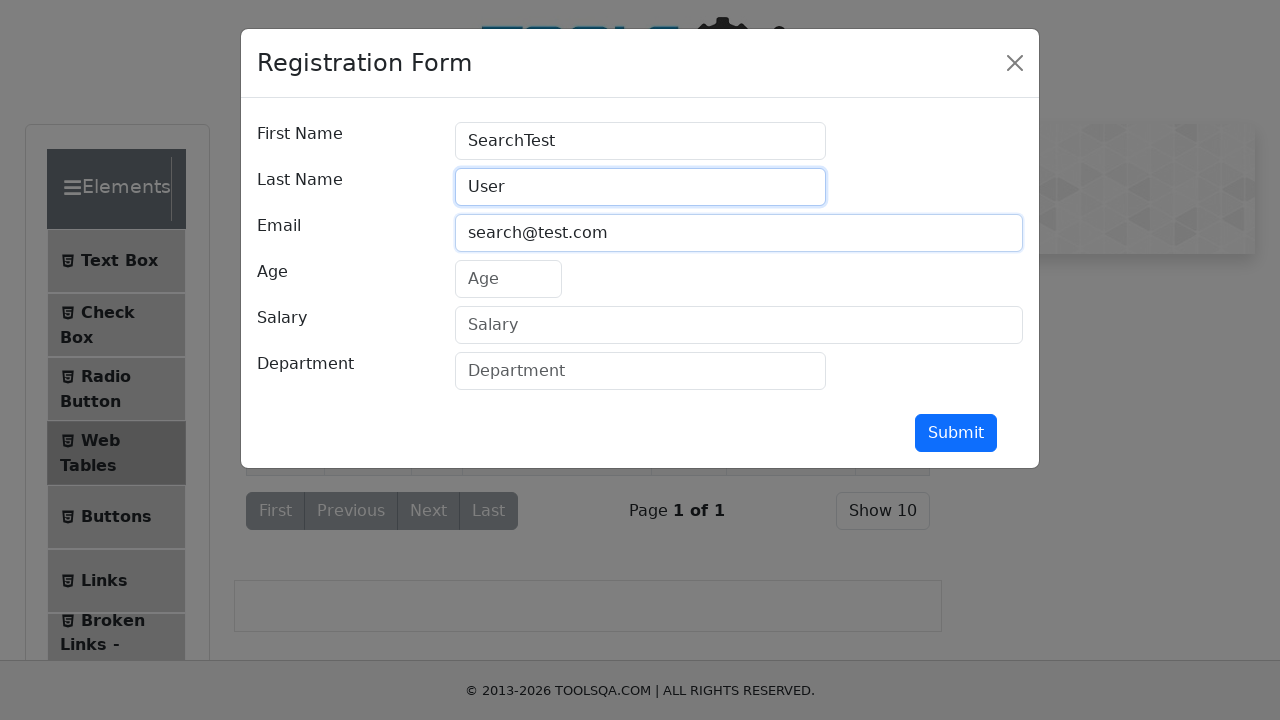

Filled age field with '25' on #age
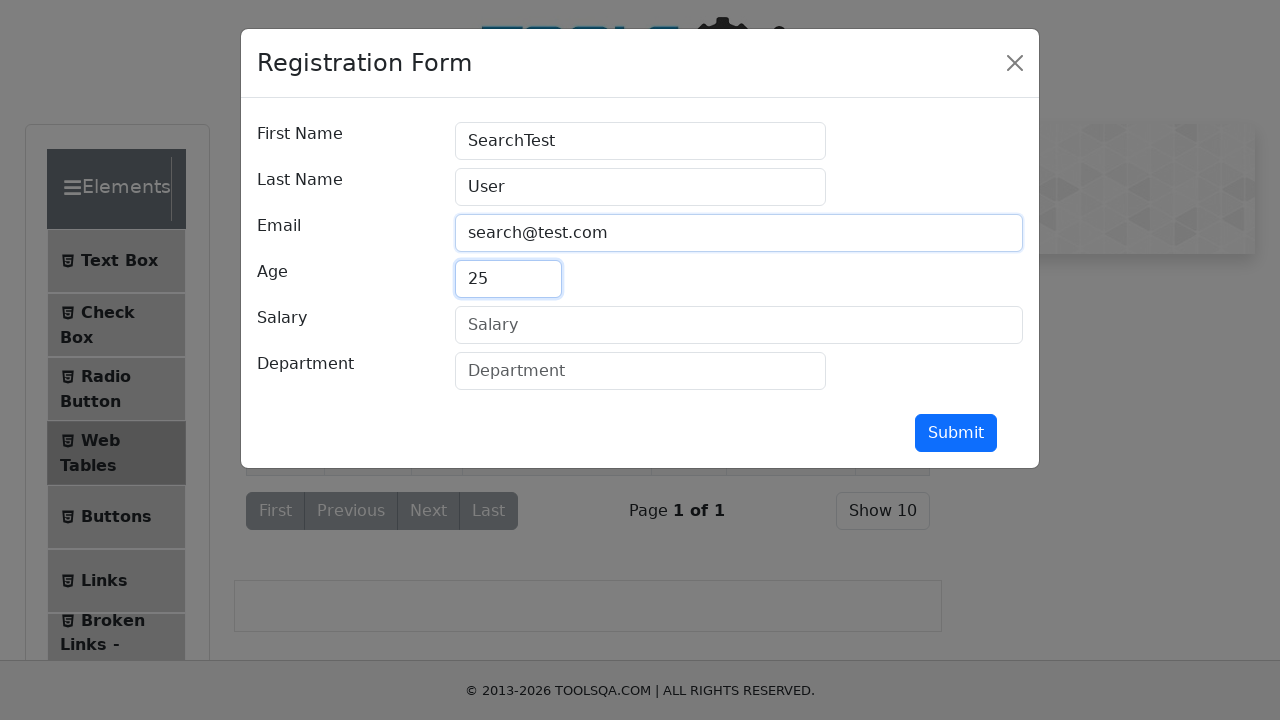

Filled salary field with '50000' on #salary
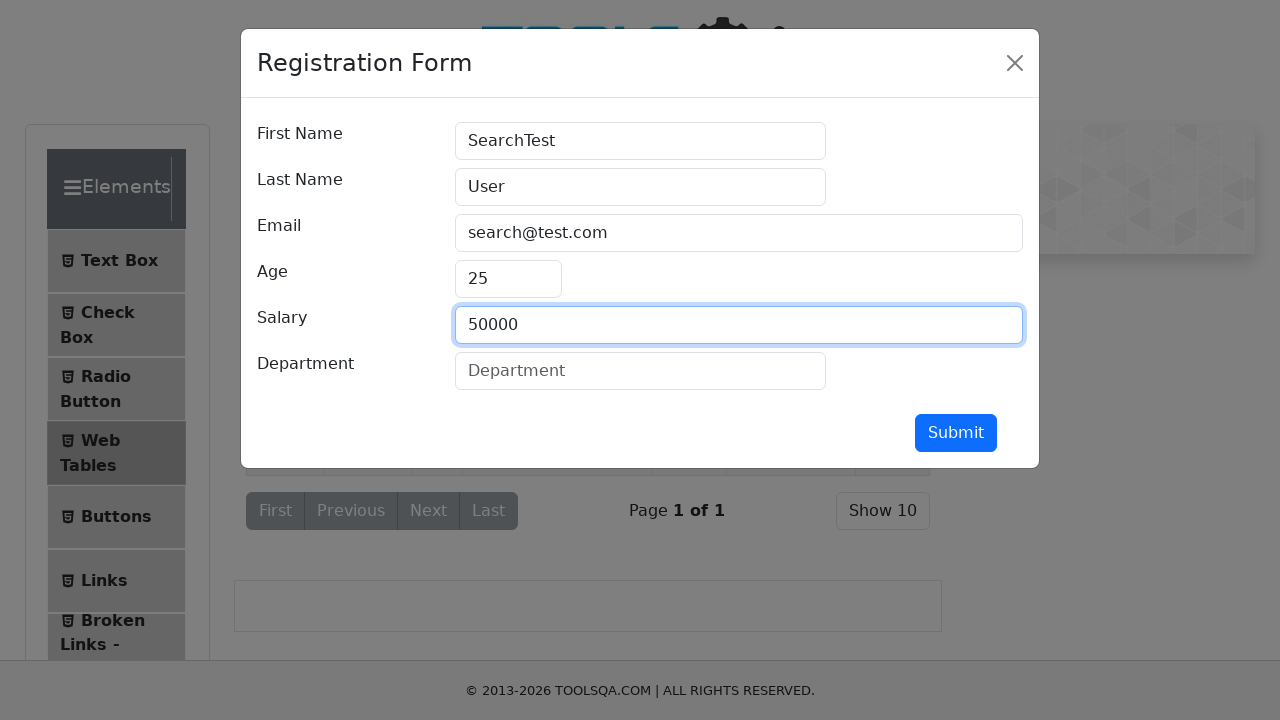

Filled department field with 'QA' on #department
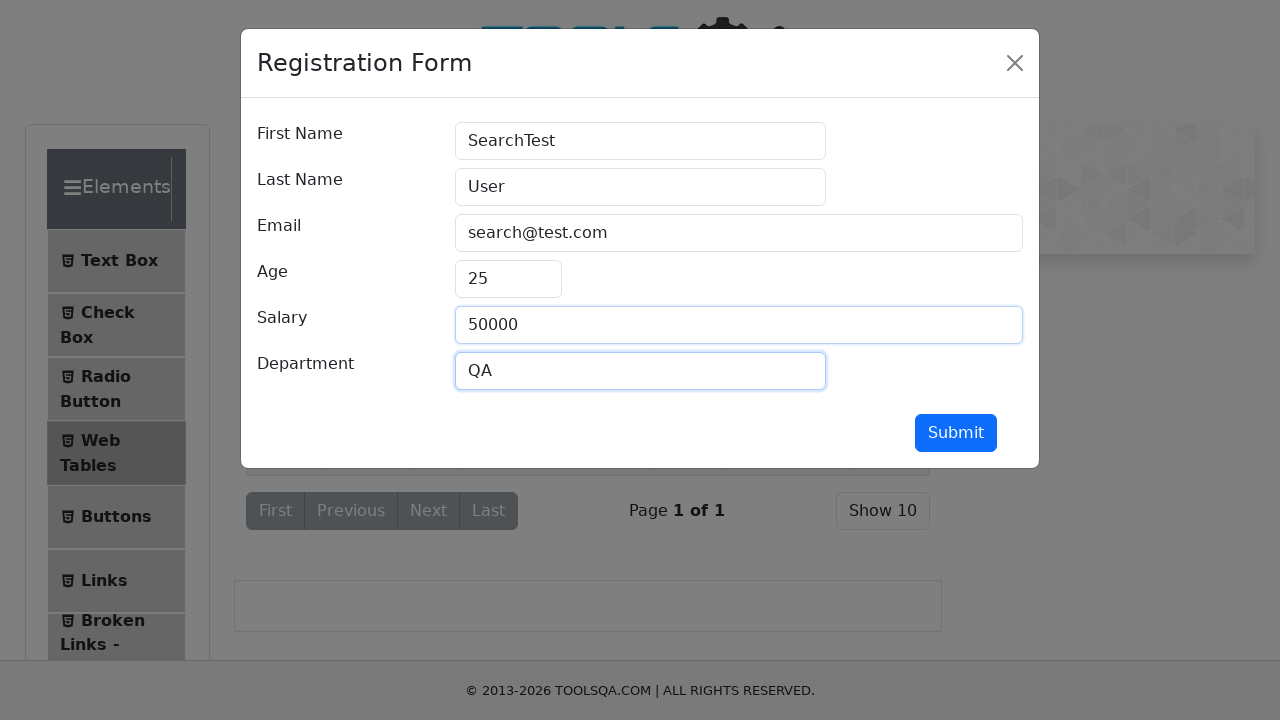

Clicked submit button to create new record at (956, 433) on #submit
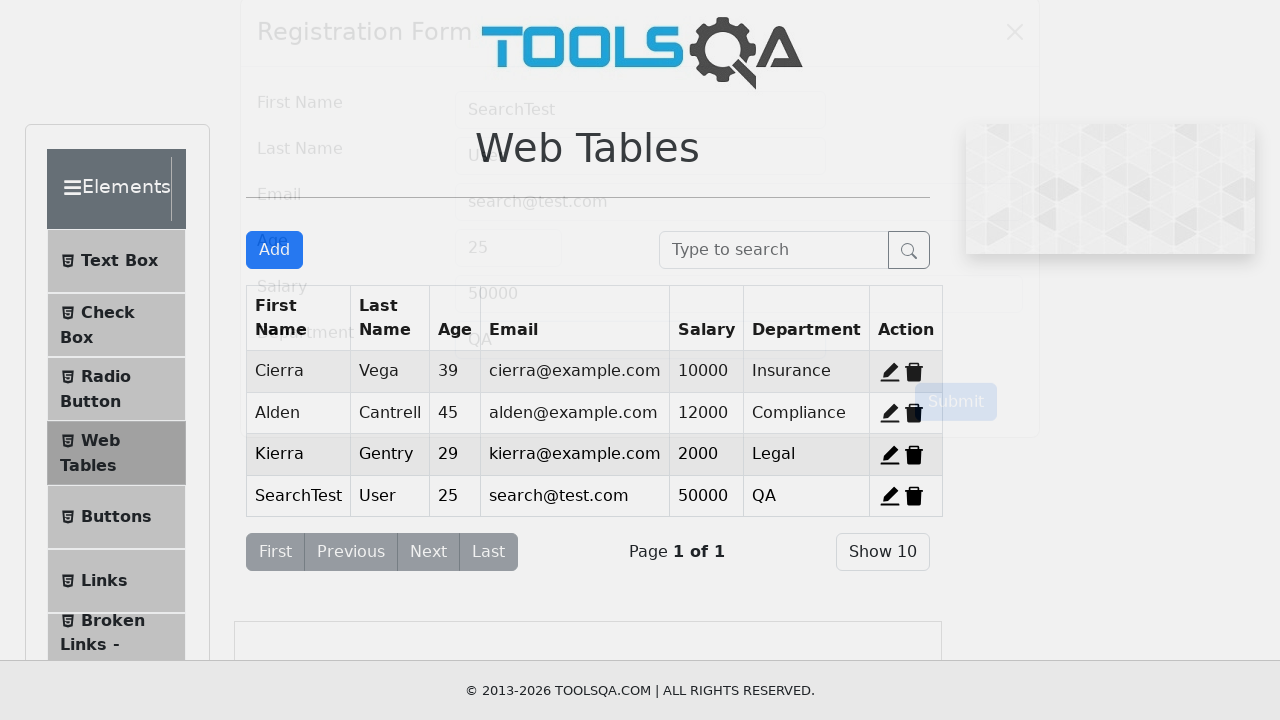

Waited for form to close
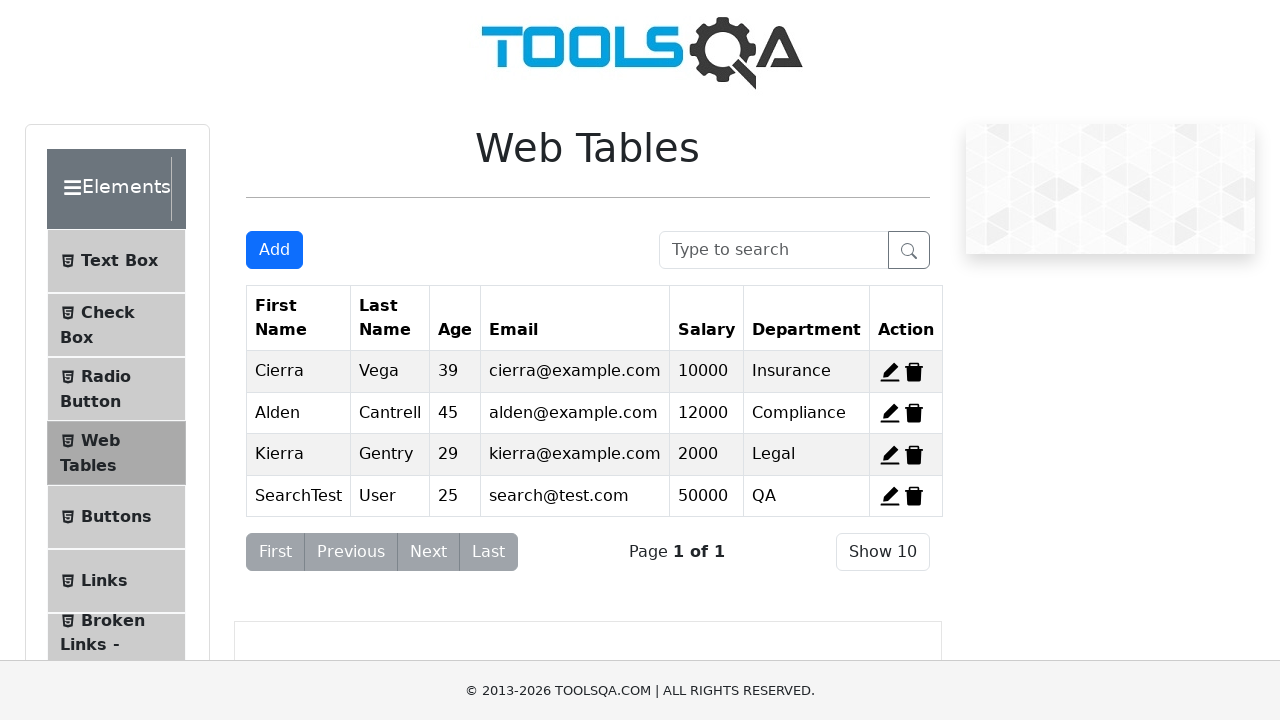

Filled search box with 'SearchTest' to search for newly created record on #searchBox
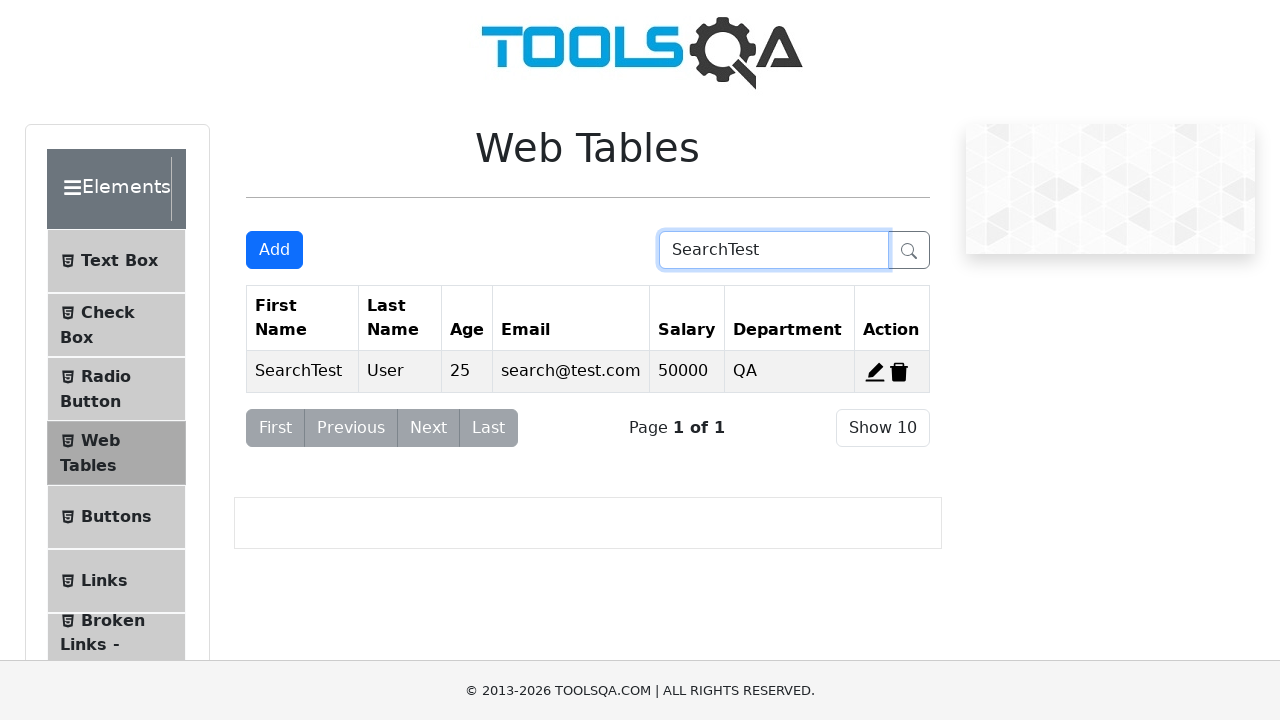

Waited for search results to update in web table
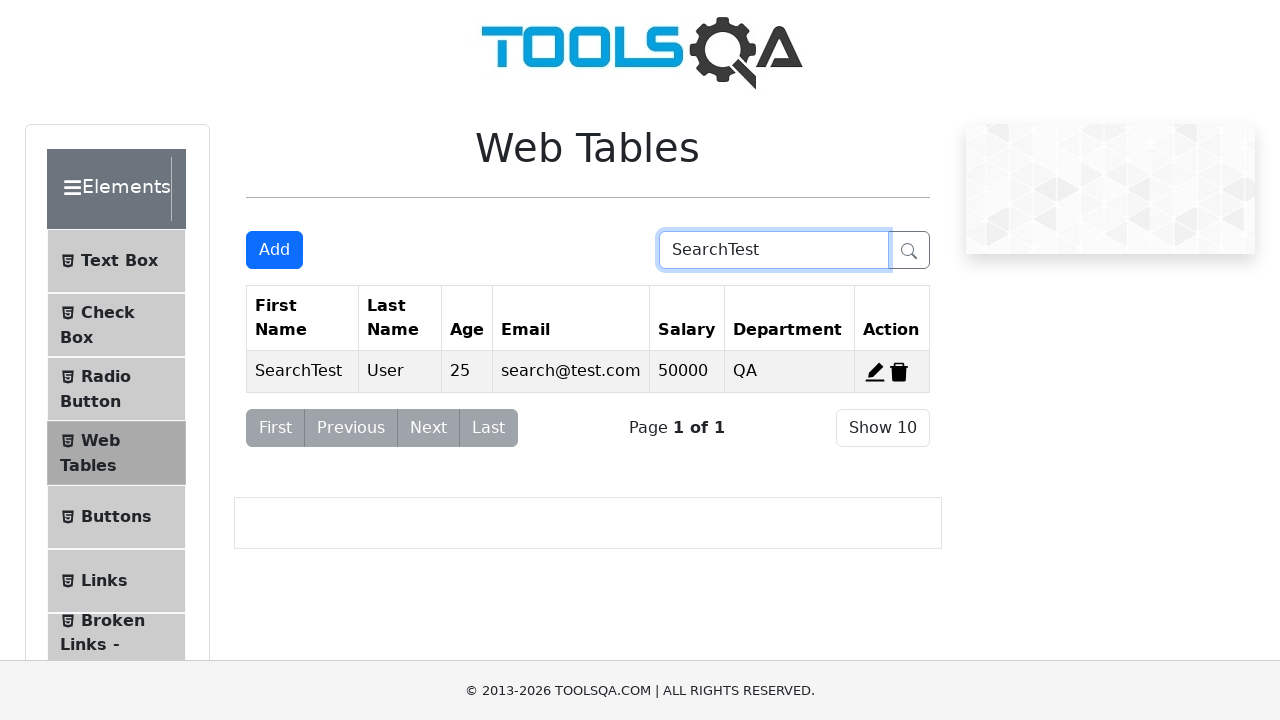

Cleared search box on #searchBox
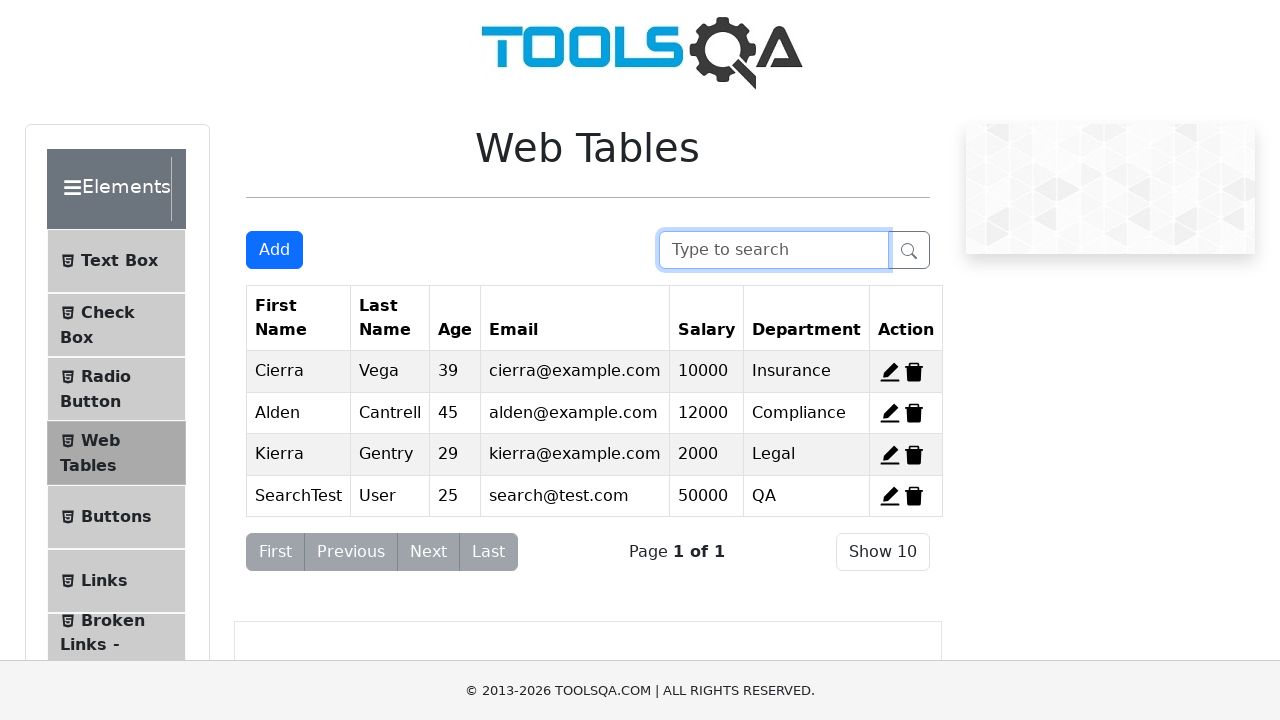

Pressed Enter to confirm search box clearing on #searchBox
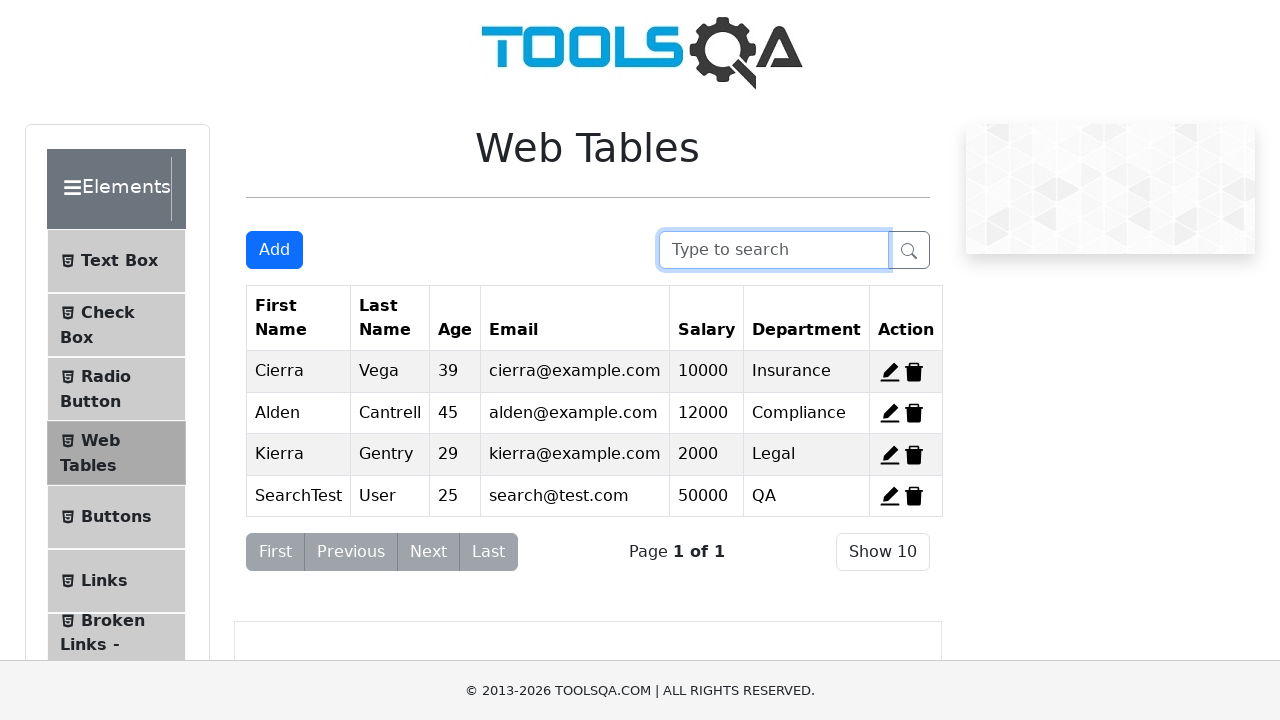

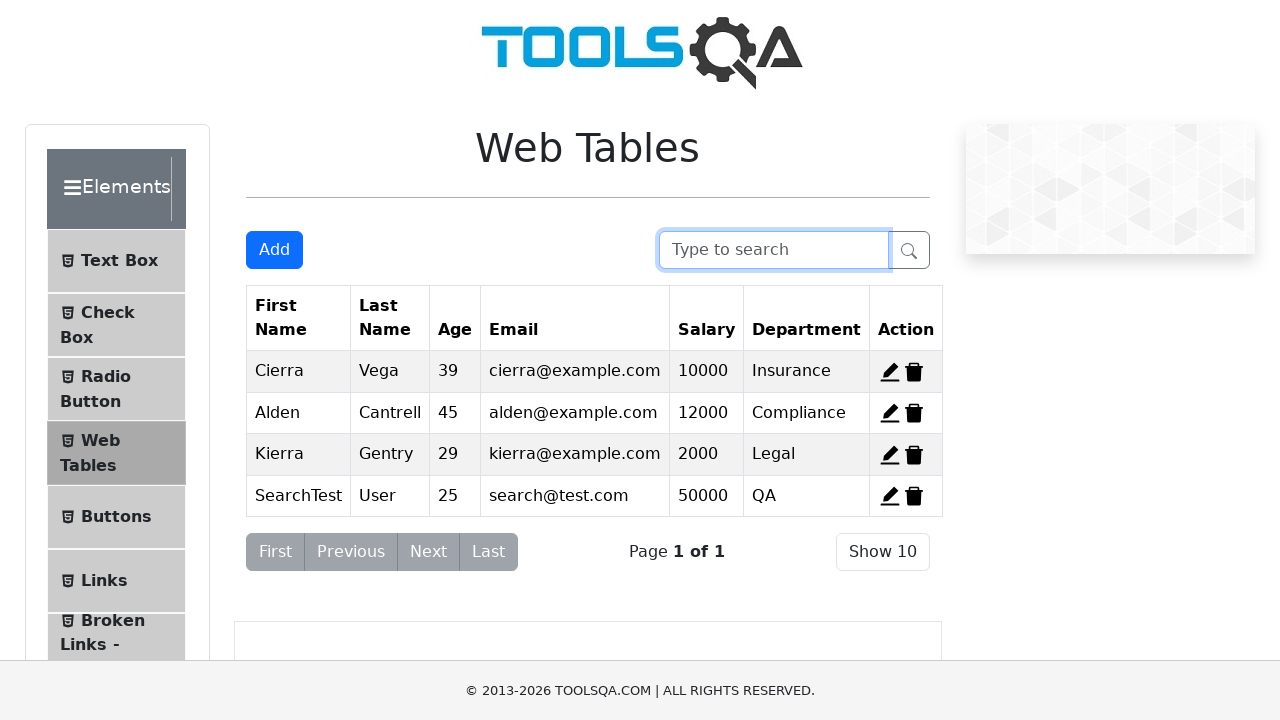